Tests keyboard key press functionality by sending a tab key using action builder and verifying the result text displays the correct key pressed

Starting URL: http://the-internet.herokuapp.com/key_presses

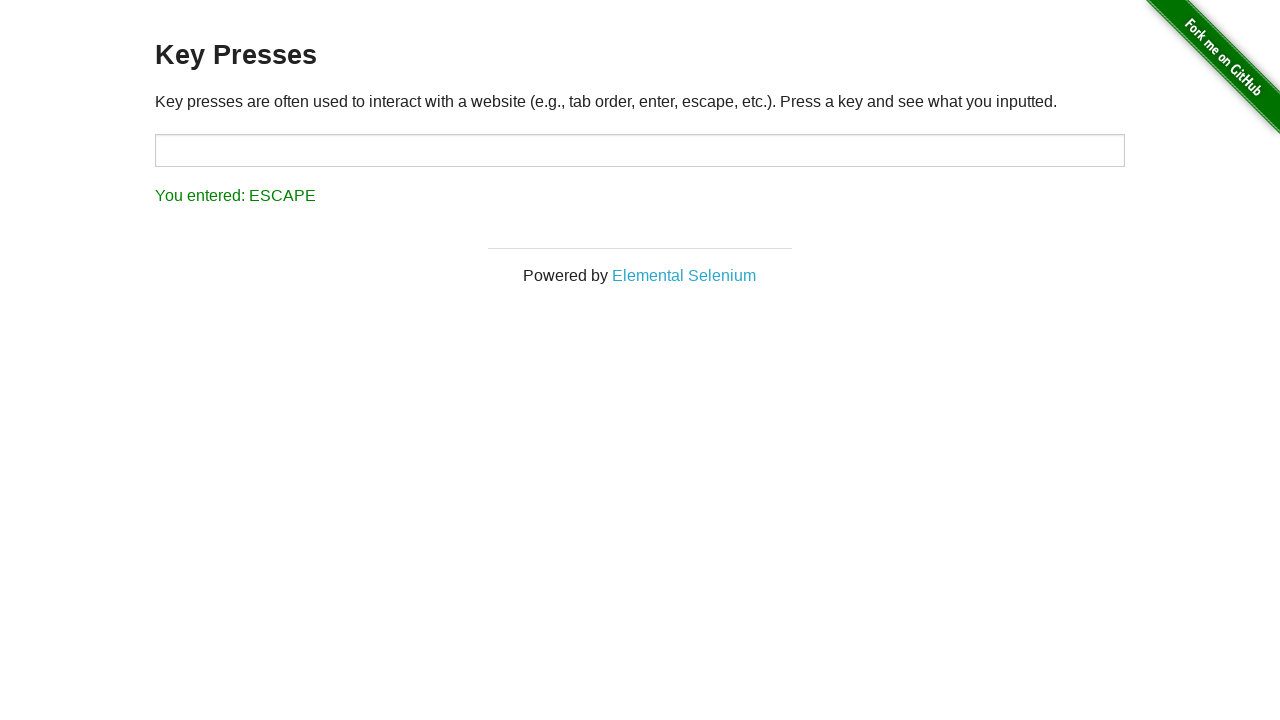

Navigated to key presses test page
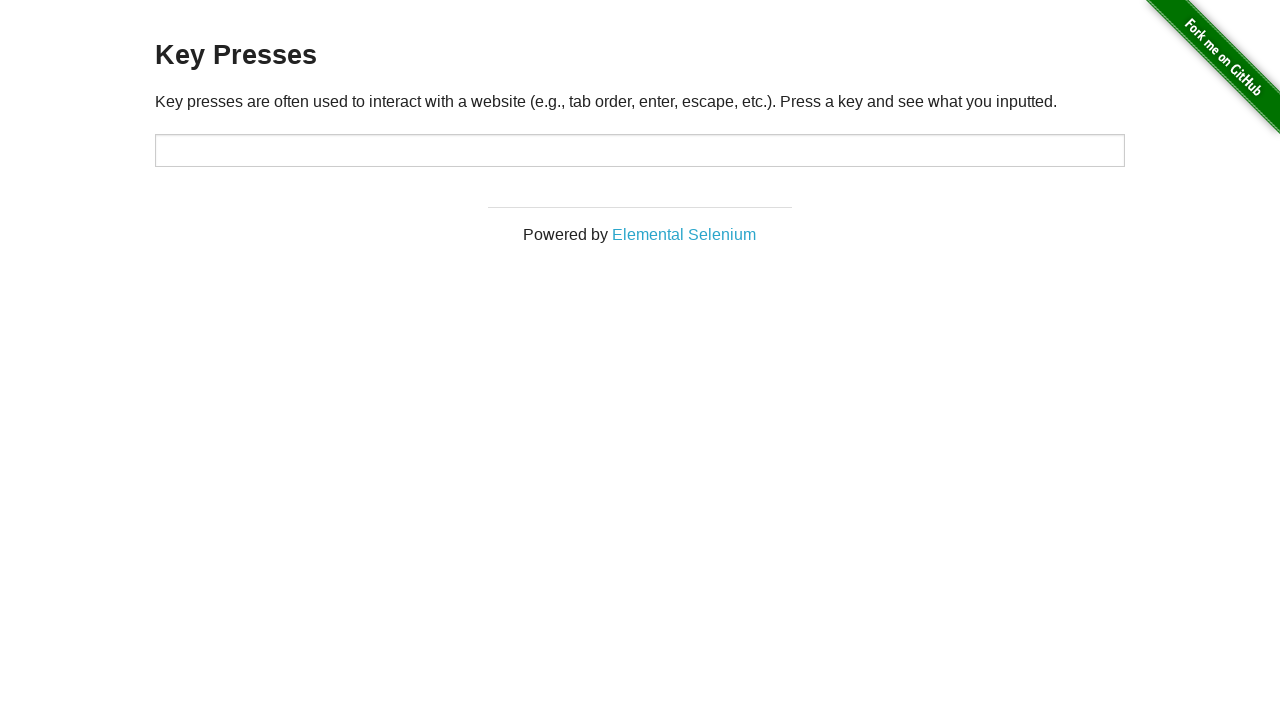

Pressed Tab key using keyboard action builder
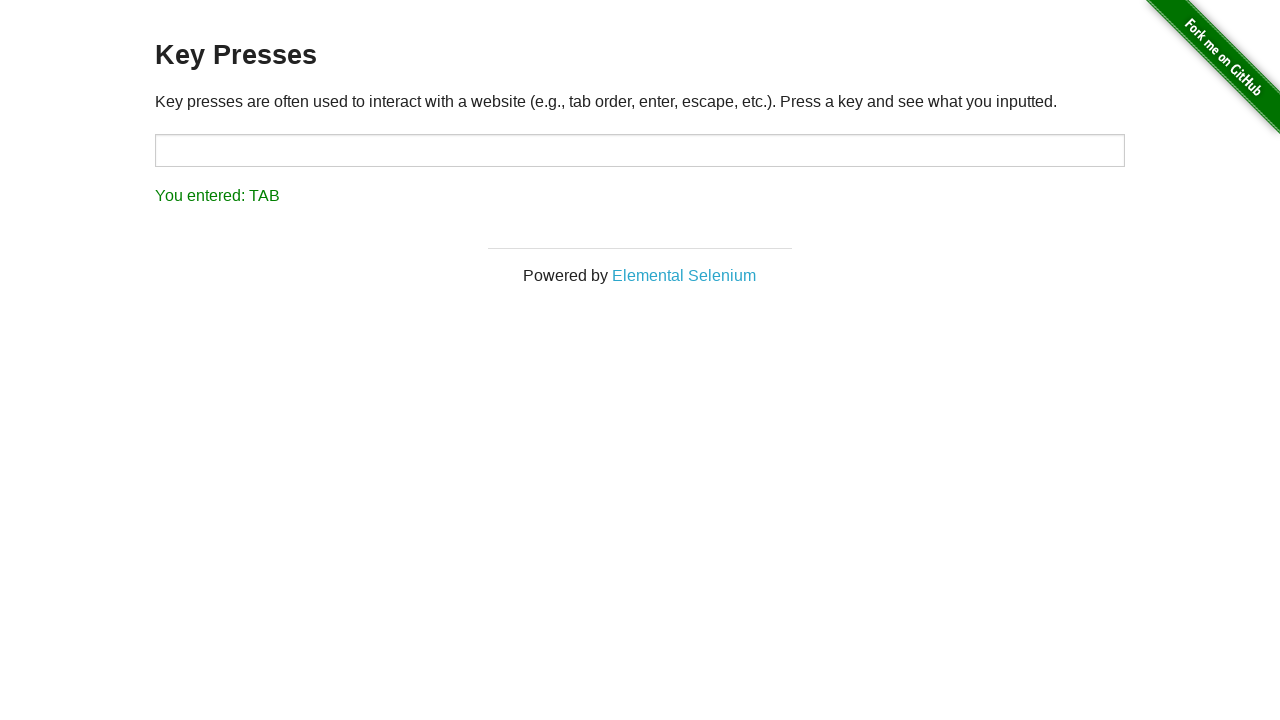

Verified result text displays 'You entered: TAB'
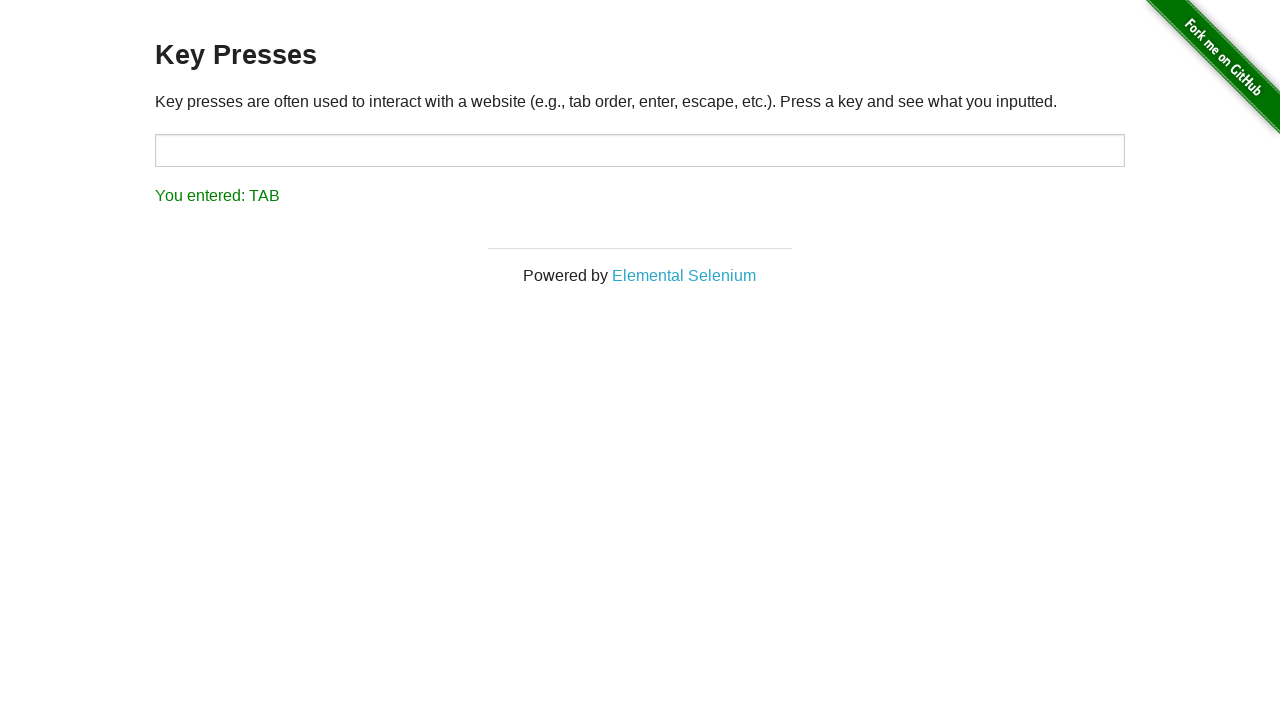

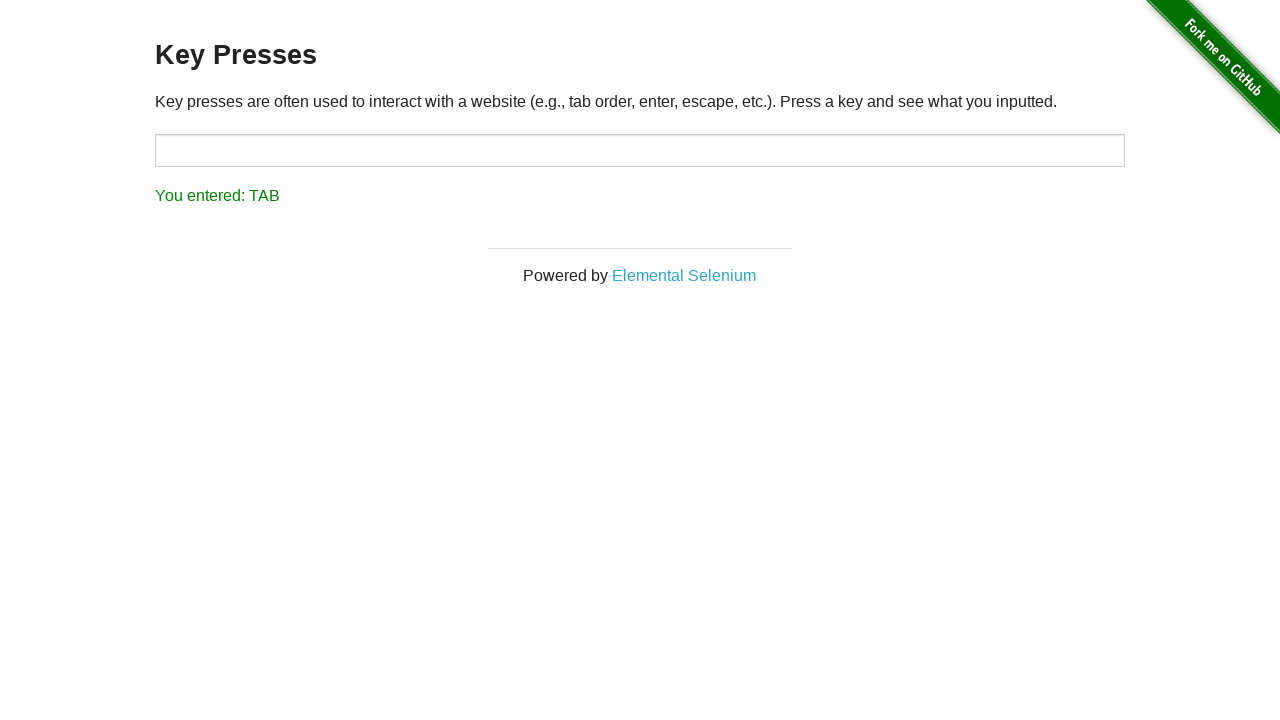